Tests responsive design by navigating to a webpage and resizing the viewport to multiple mobile resolutions (360x640, 414x896, 375x667) to verify the page loads correctly at different screen sizes.

Starting URL: https://www.getcalley.com/how-calley-auto-dialer-app-works

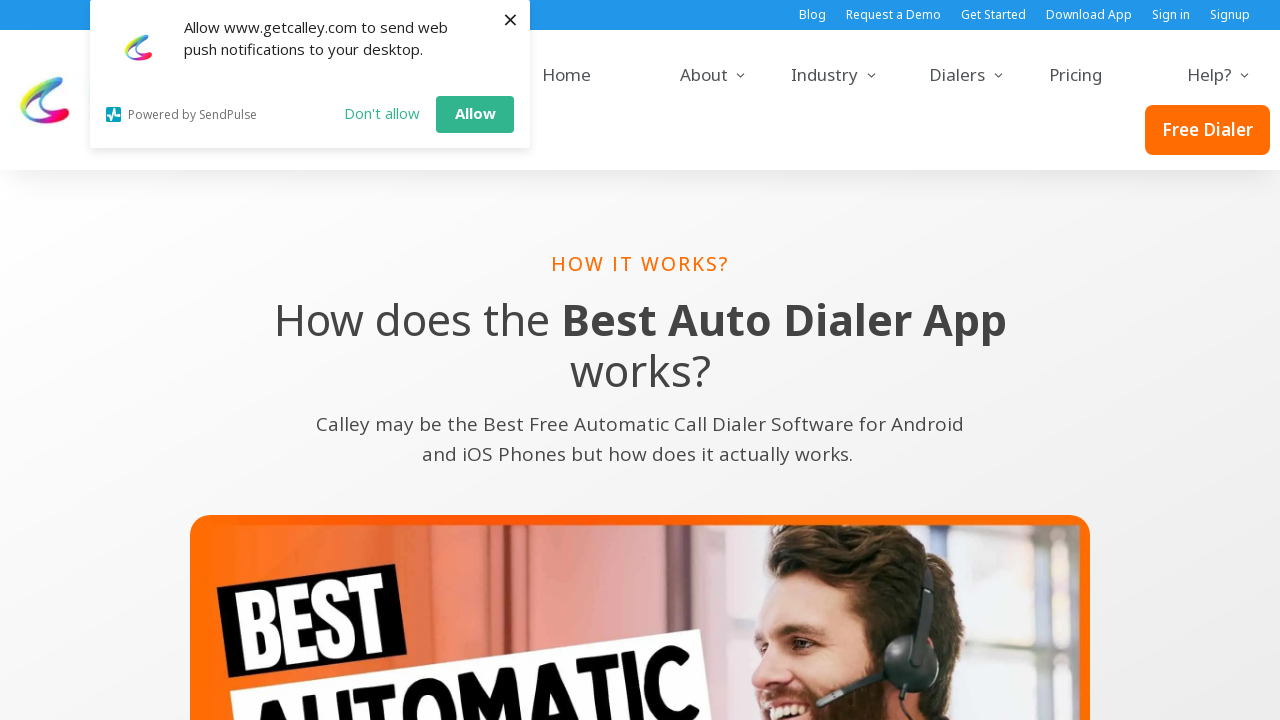

Set viewport to 360x640 (first mobile resolution)
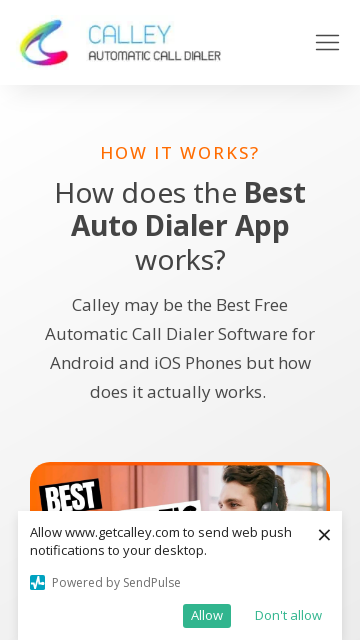

Reloaded page at 360x640 resolution
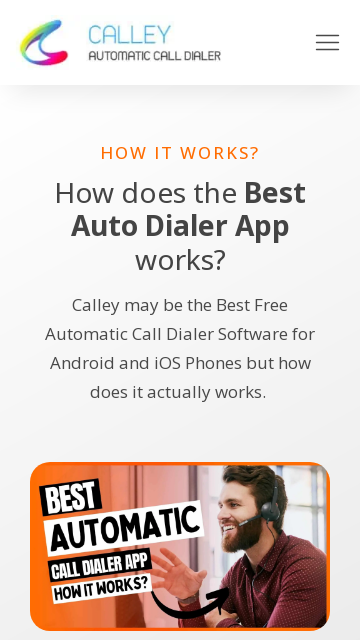

Page loaded completely at 360x640 resolution
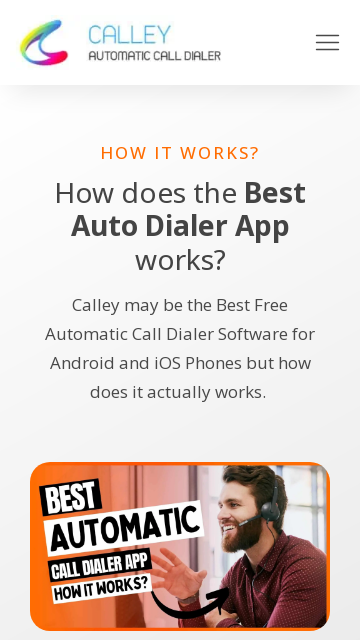

Set viewport to 414x896 (second mobile resolution)
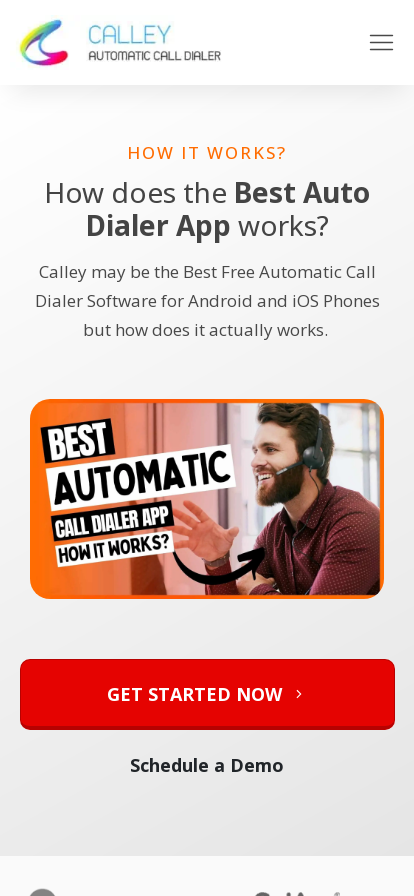

Reloaded page at 414x896 resolution
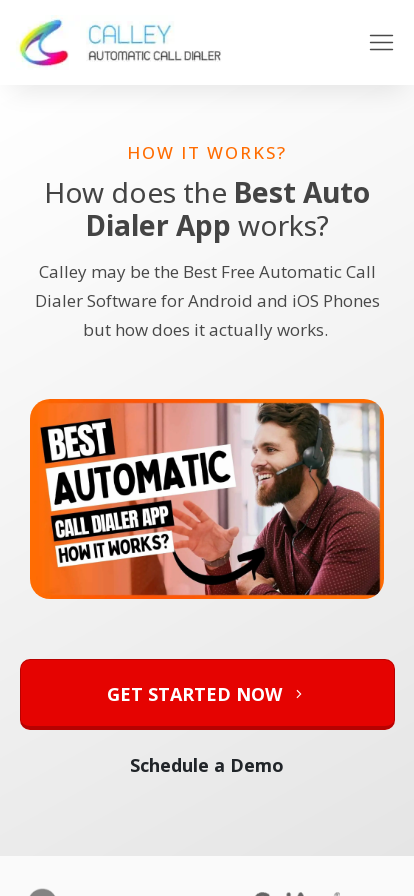

Page loaded completely at 414x896 resolution
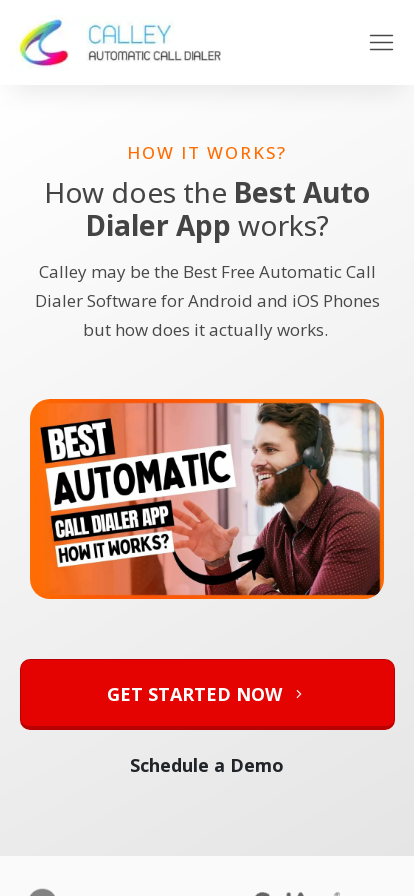

Set viewport to 375x667 (third mobile resolution)
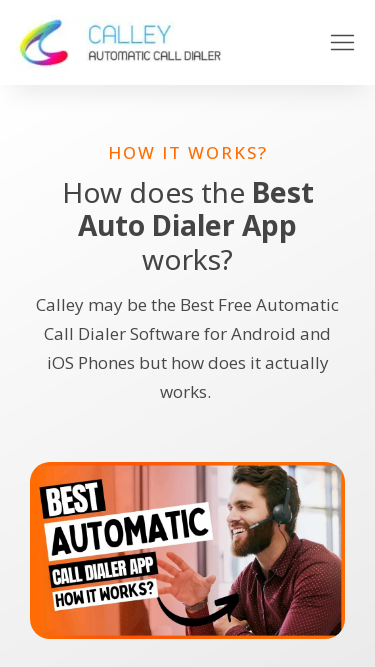

Reloaded page at 375x667 resolution
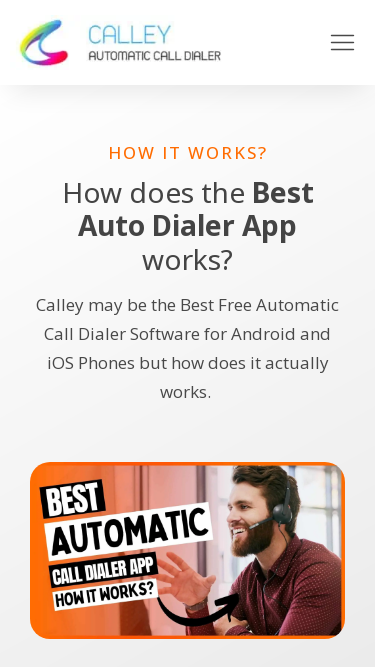

Page loaded completely at 375x667 resolution
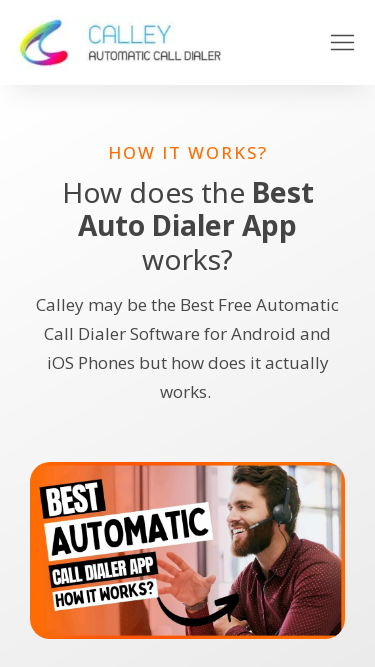

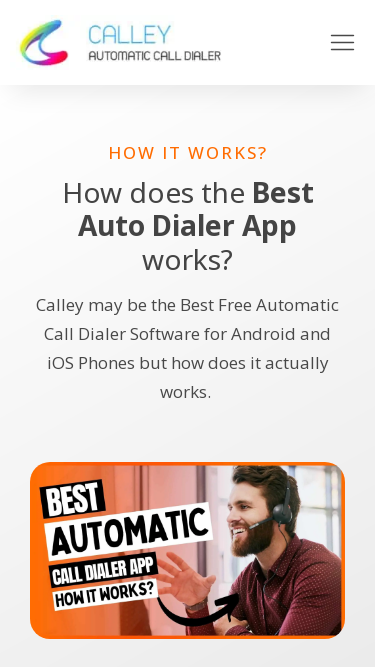